Tests marking all todo items as completed using the toggle all checkbox

Starting URL: https://demo.playwright.dev/todomvc

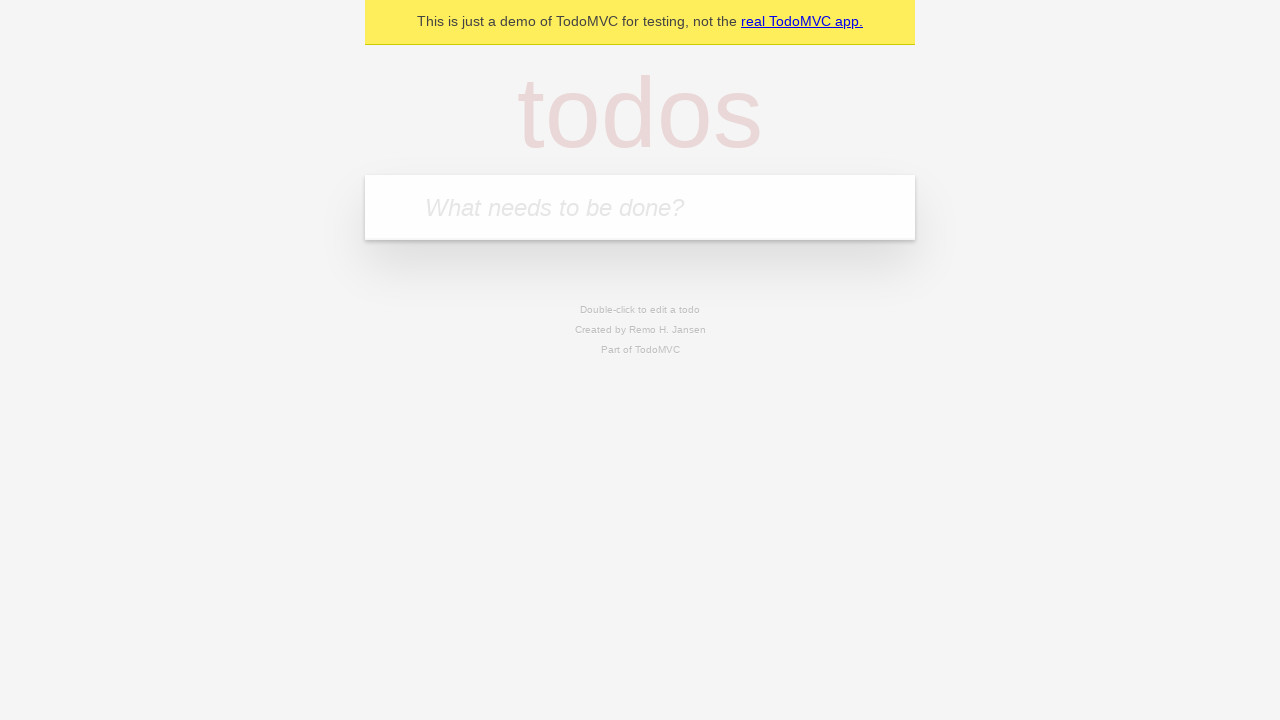

Filled todo input with 'buy some cheese' on internal:attr=[placeholder="What needs to be done?"i]
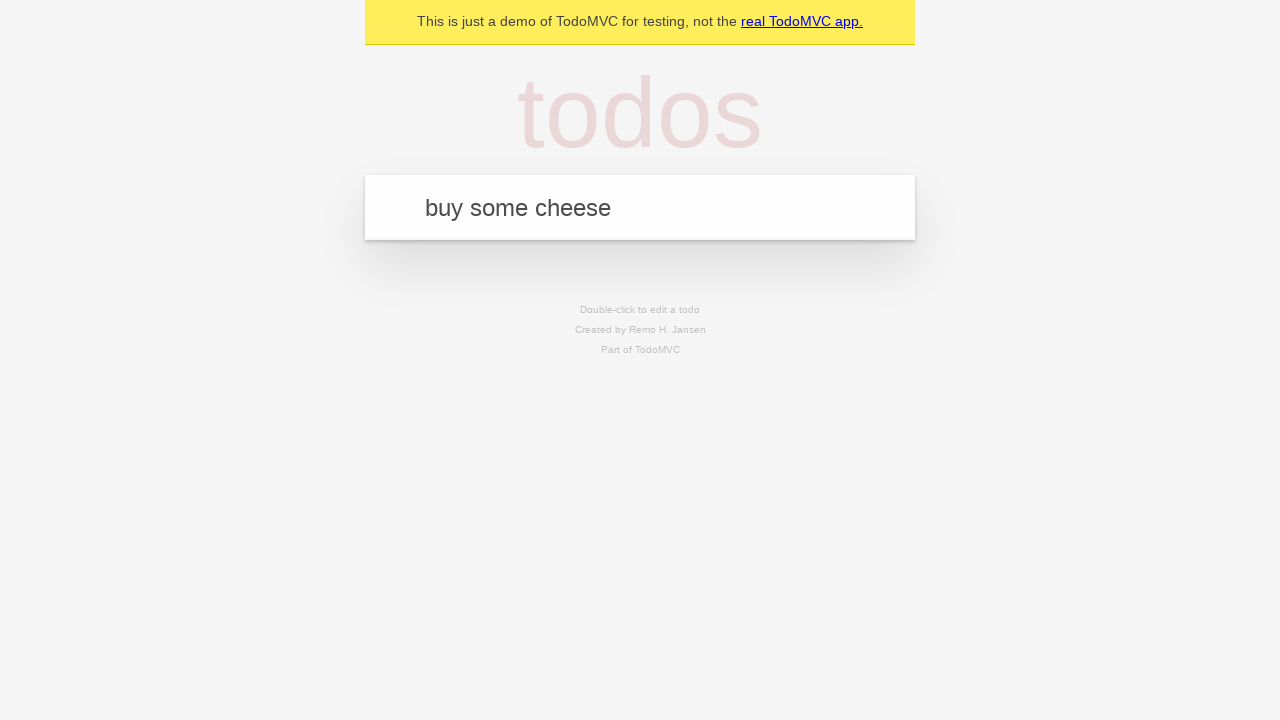

Pressed Enter to add todo 'buy some cheese' on internal:attr=[placeholder="What needs to be done?"i]
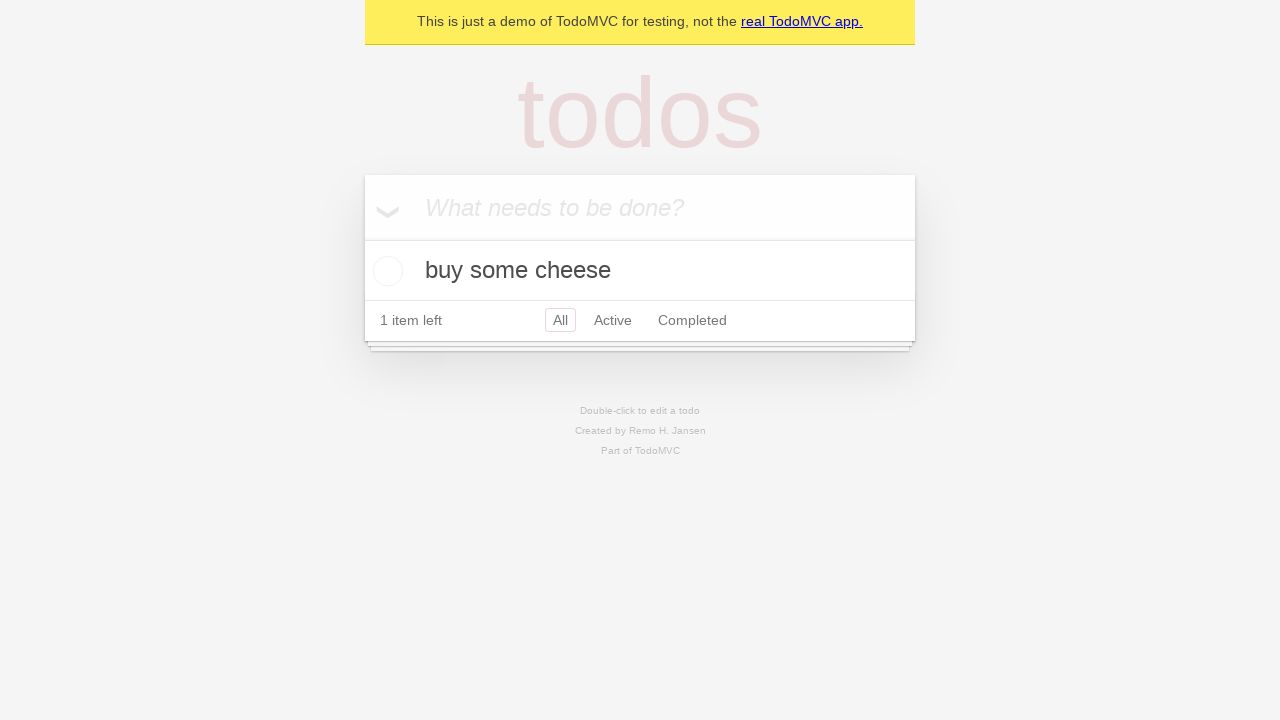

Filled todo input with 'feed the cat' on internal:attr=[placeholder="What needs to be done?"i]
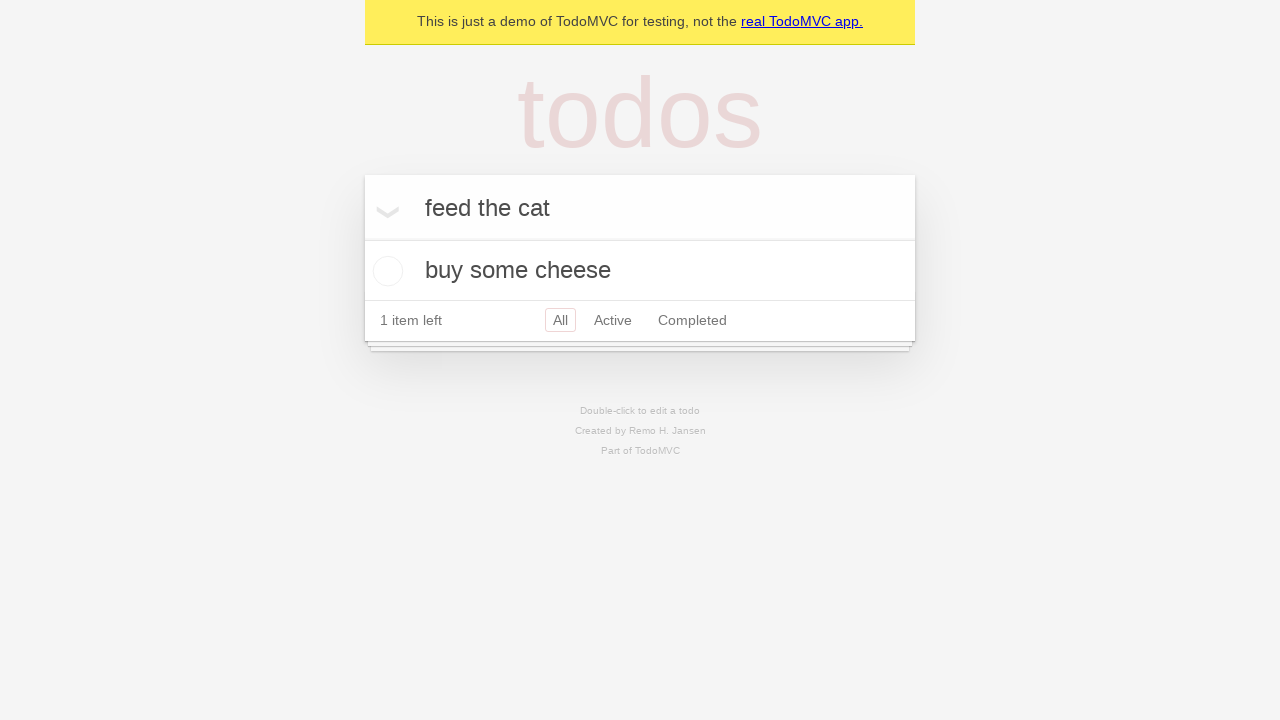

Pressed Enter to add todo 'feed the cat' on internal:attr=[placeholder="What needs to be done?"i]
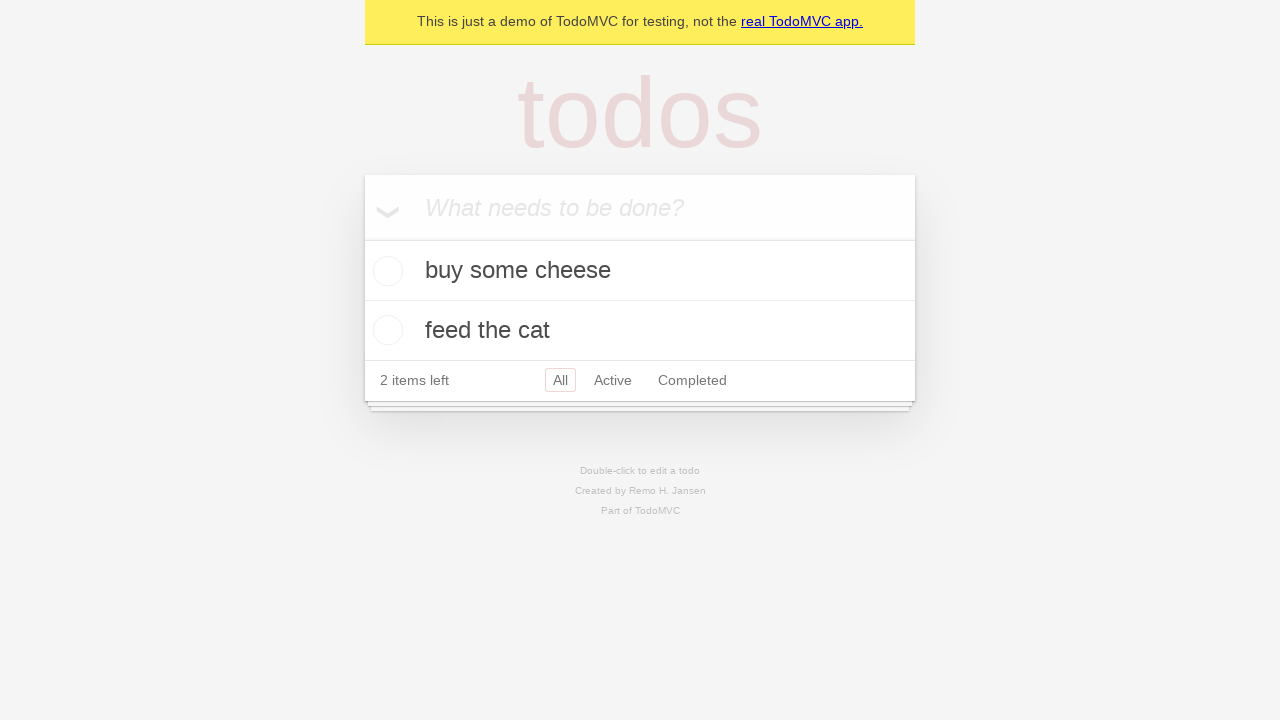

Filled todo input with 'book a doctors appointment' on internal:attr=[placeholder="What needs to be done?"i]
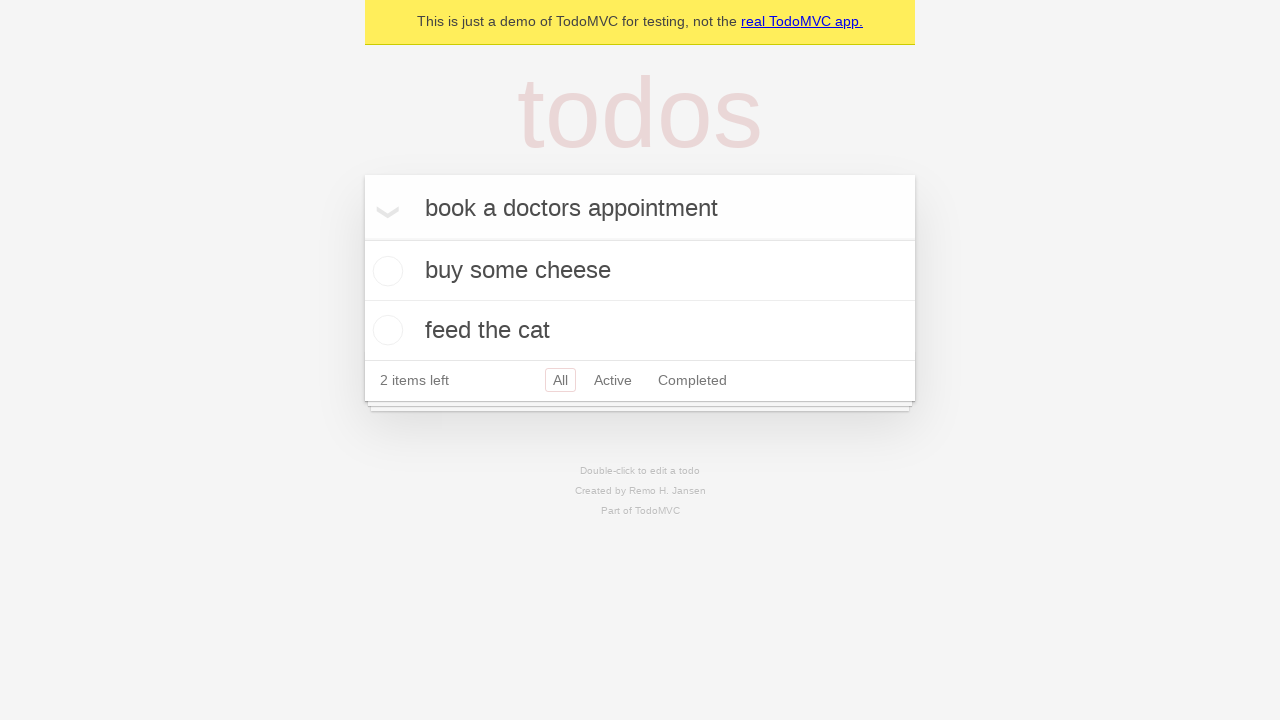

Pressed Enter to add todo 'book a doctors appointment' on internal:attr=[placeholder="What needs to be done?"i]
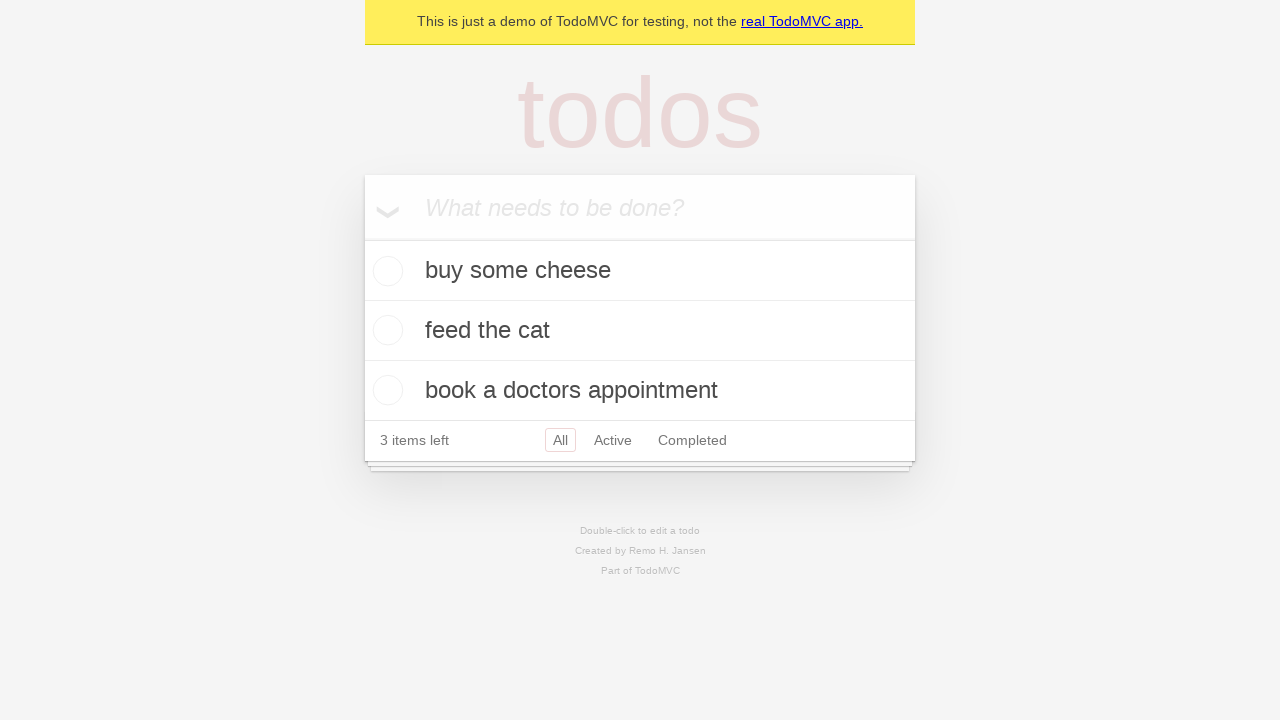

Waited for all 3 todo items to be added
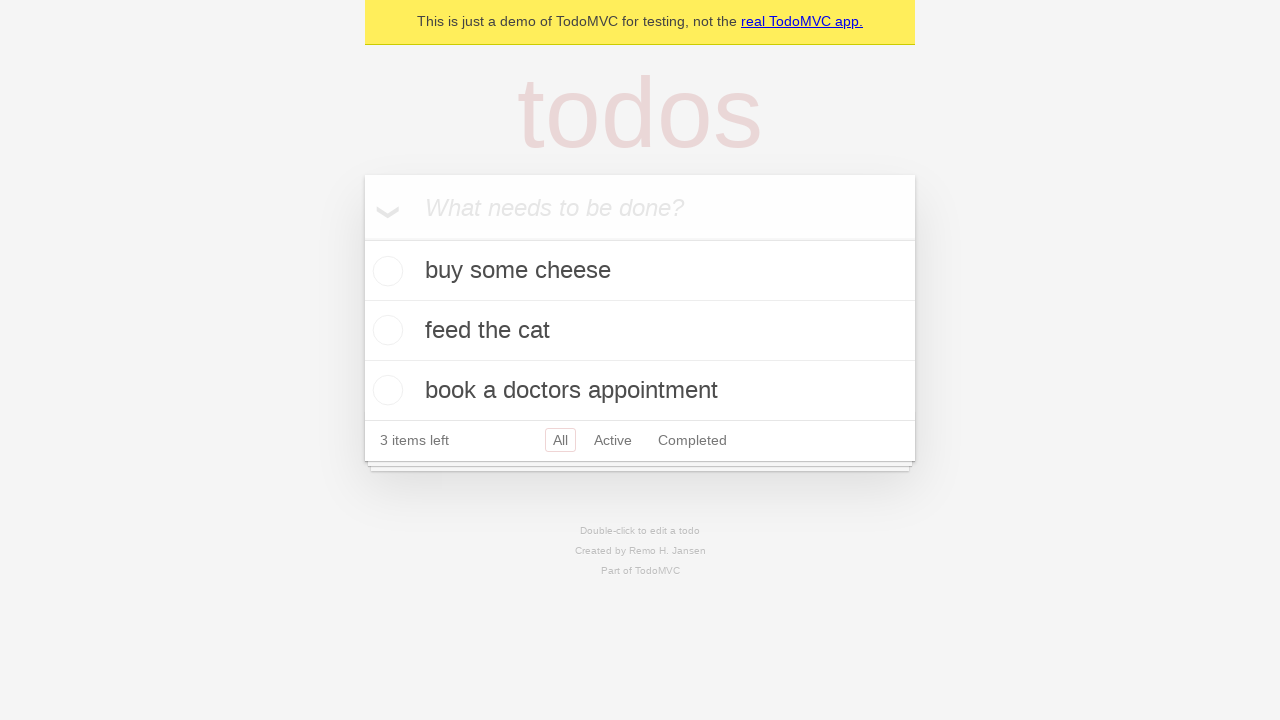

Clicked 'Mark all as complete' checkbox at (362, 238) on internal:label="Mark all as complete"i
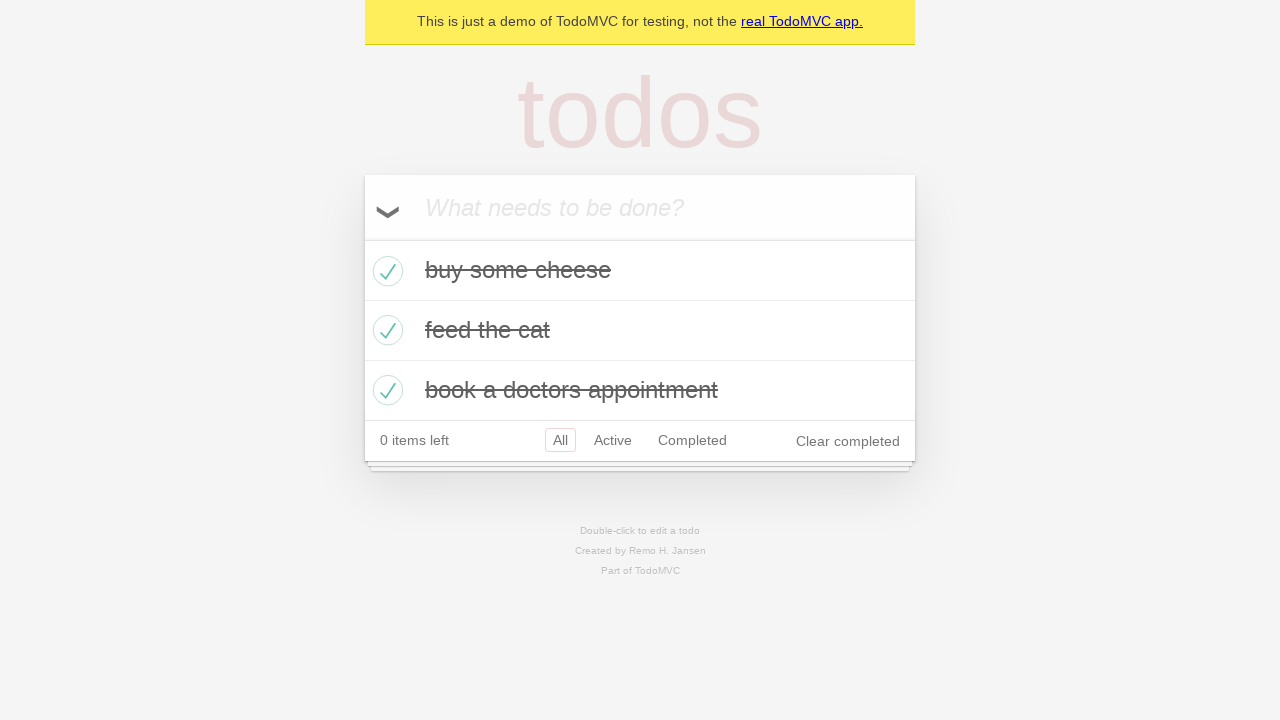

Waited for all items to show completed state
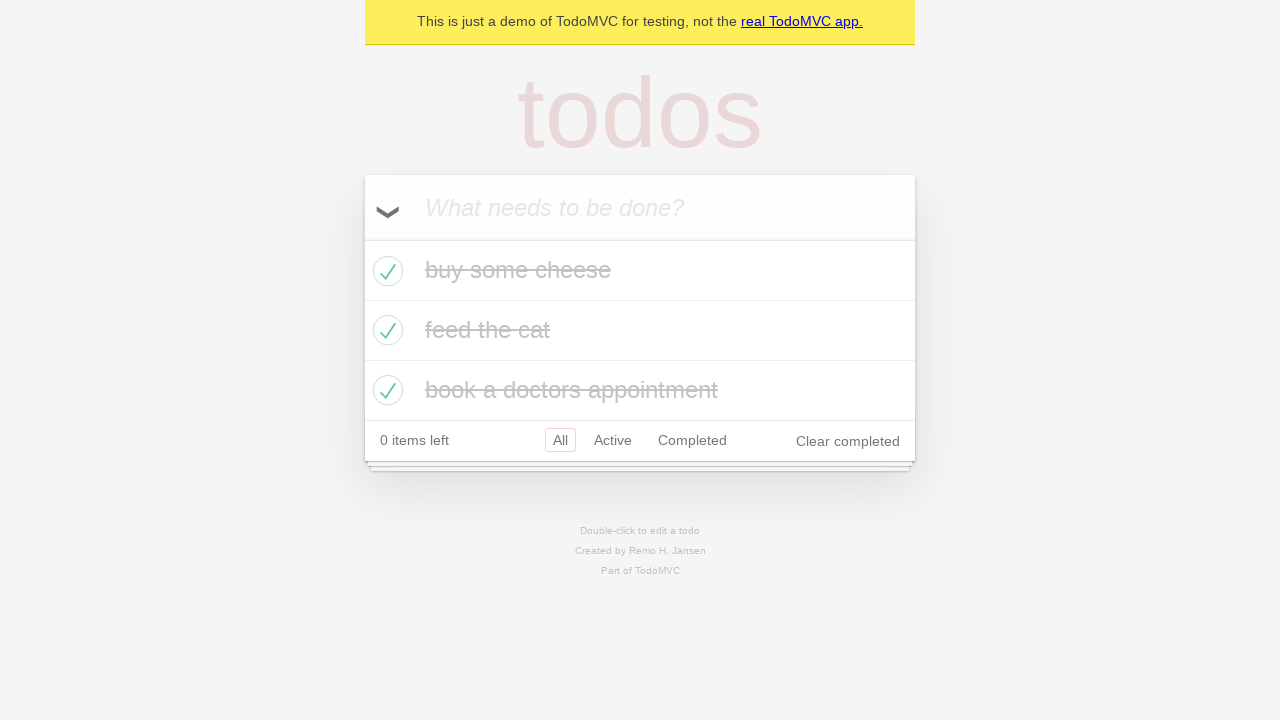

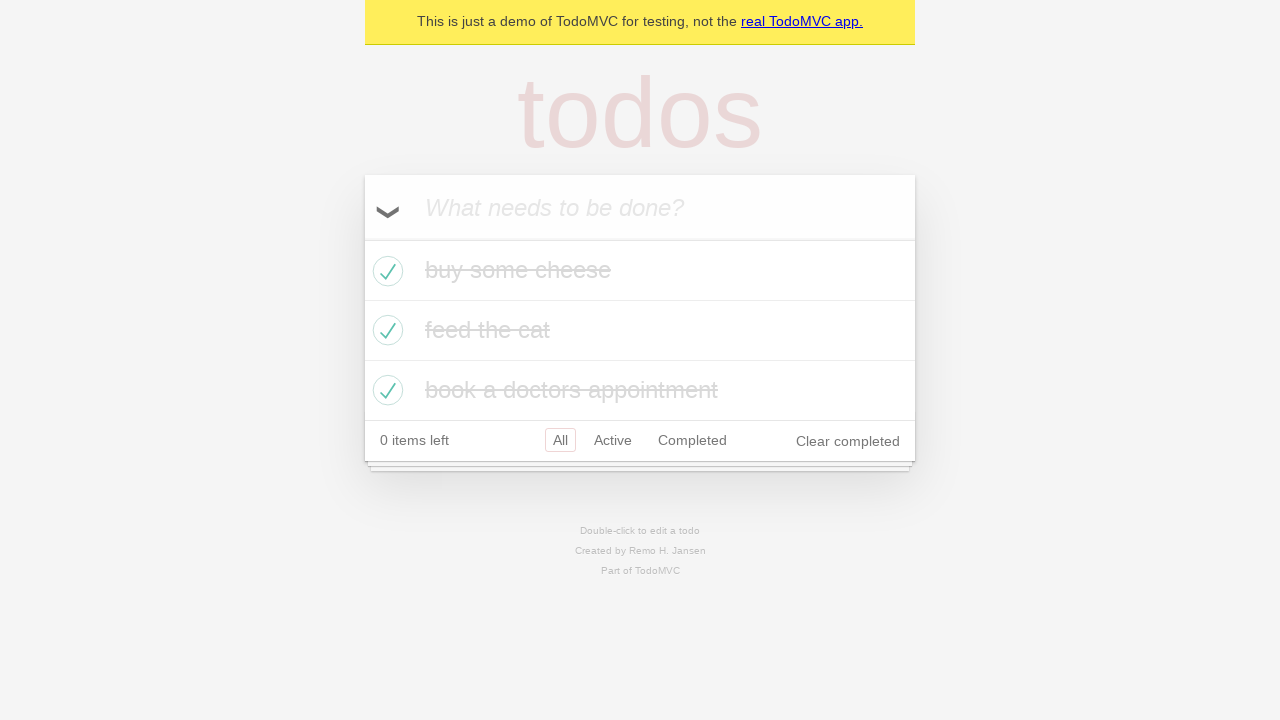